Navigates to JD.com e-commerce website and performs incremental scrolling through the page to trigger lazy-loaded content

Starting URL: http://www.jd.com

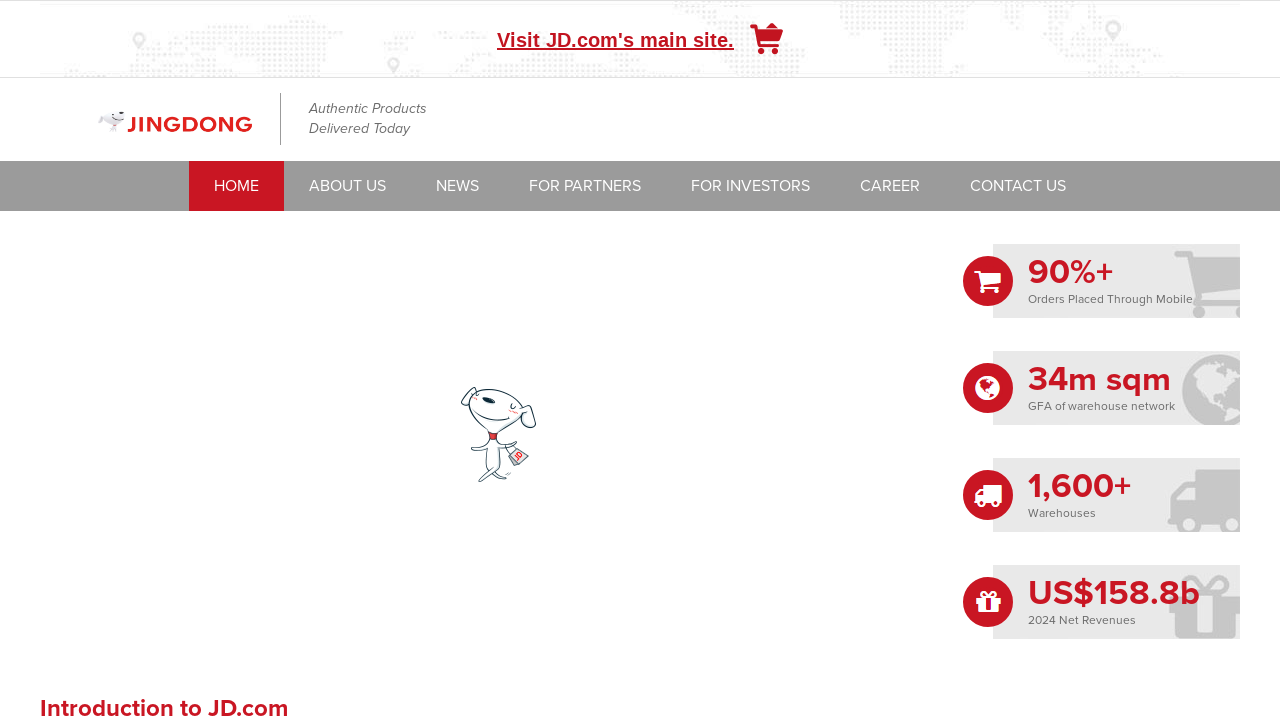

Scrolled to 10% of page height to trigger lazy-loaded content
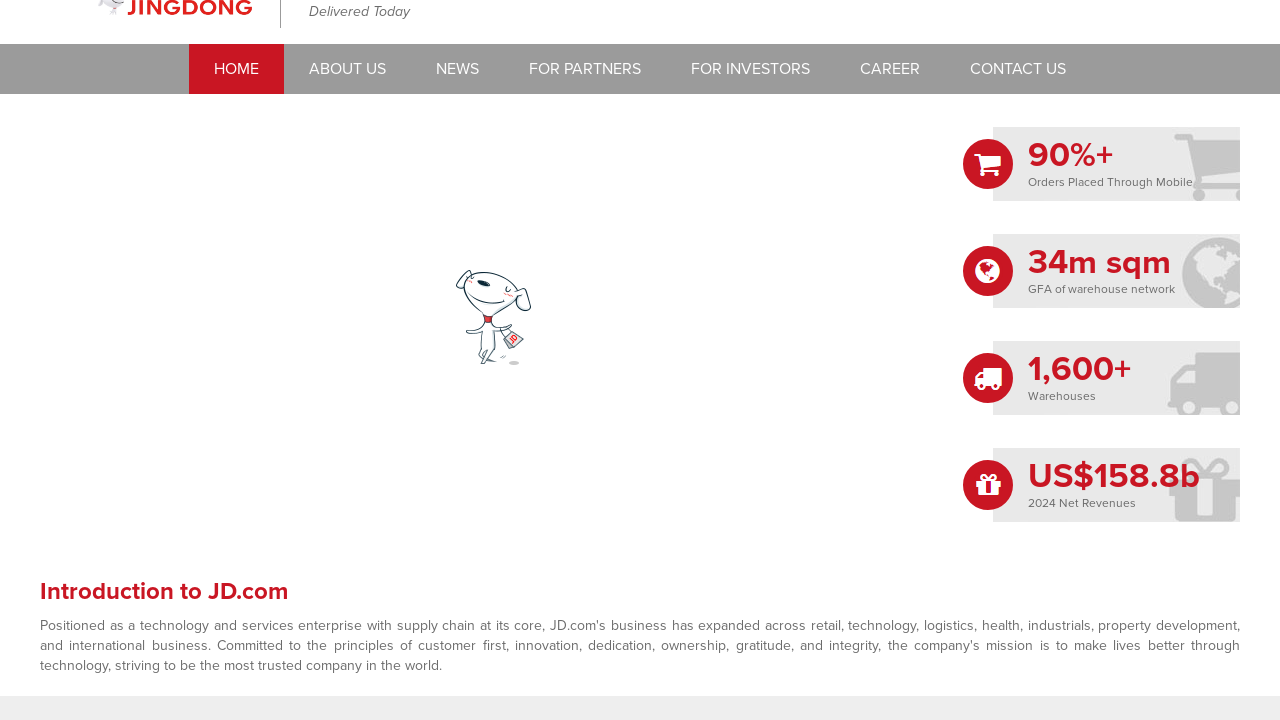

Waited 1000ms for lazy-loaded content to load after scroll step 1
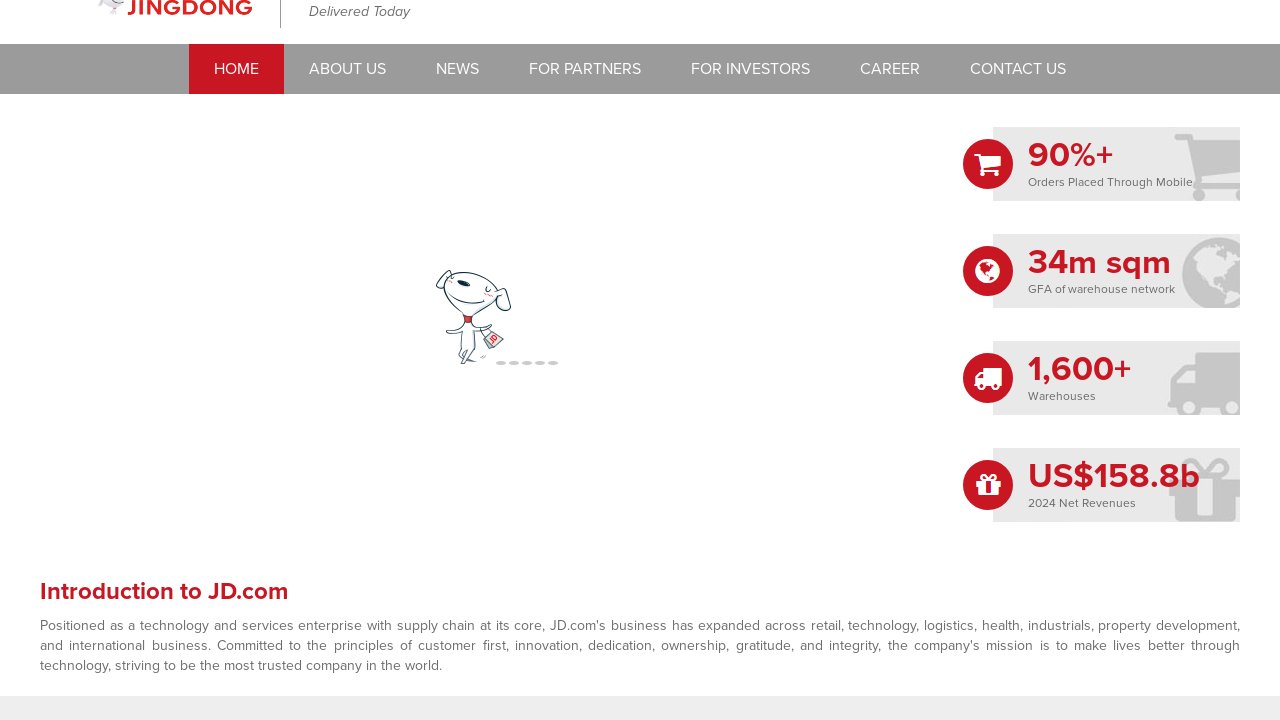

Scrolled to 20% of page height to trigger lazy-loaded content
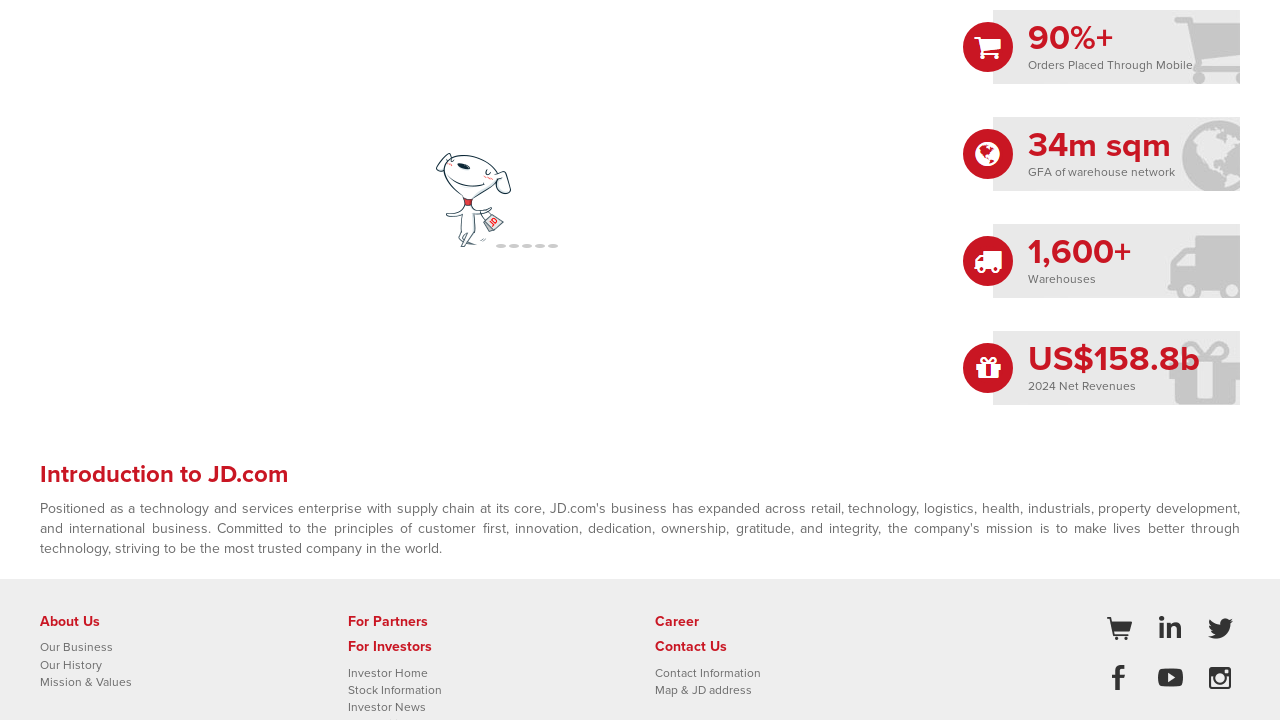

Waited 1000ms for lazy-loaded content to load after scroll step 2
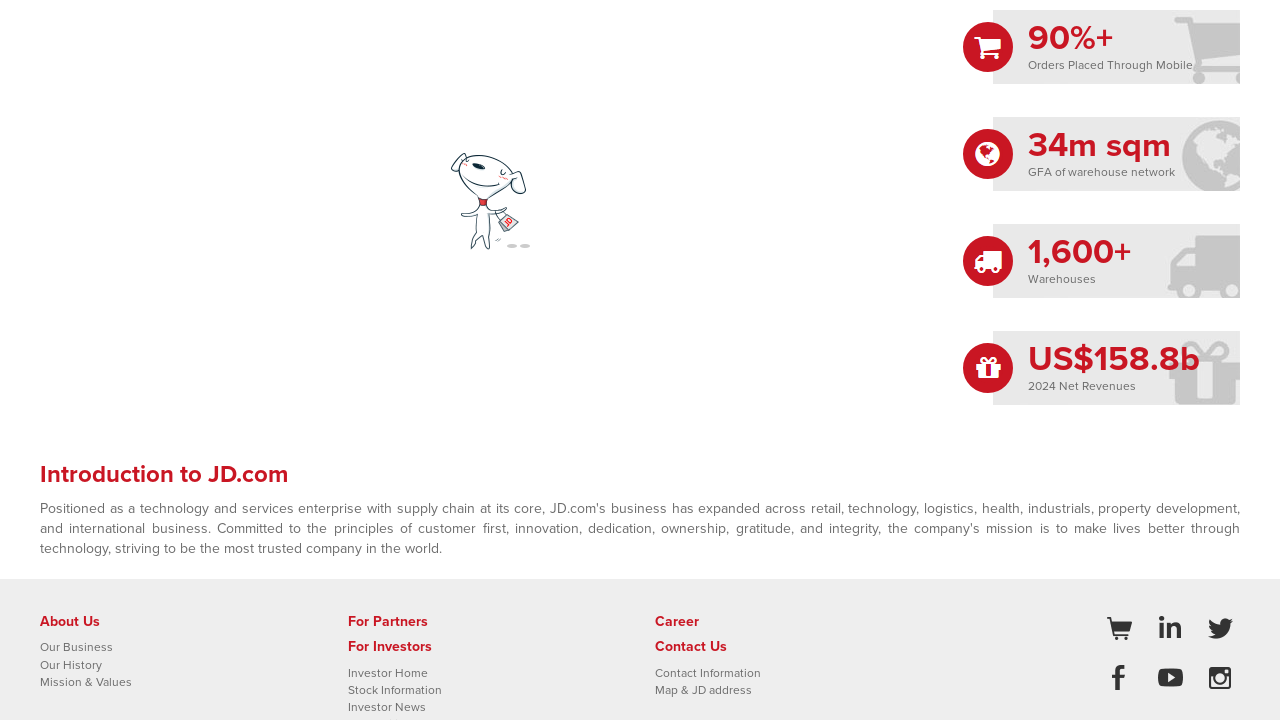

Scrolled to 30% of page height to trigger lazy-loaded content
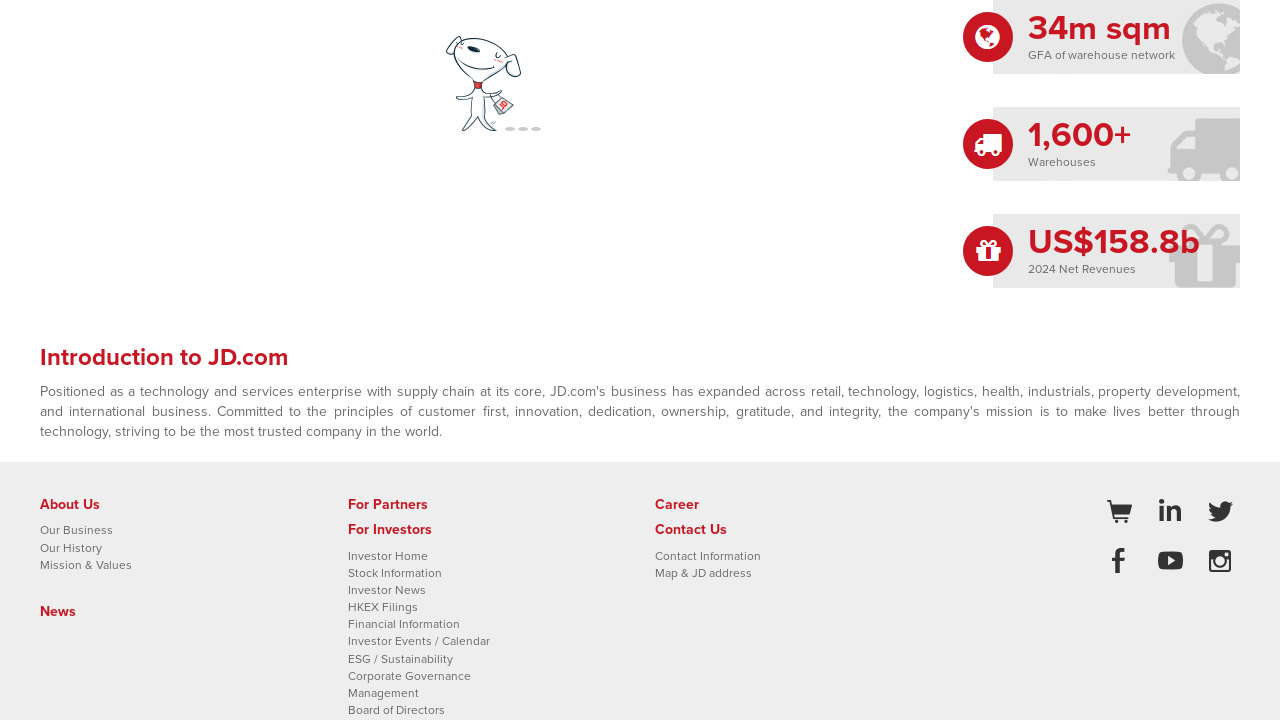

Waited 1000ms for lazy-loaded content to load after scroll step 3
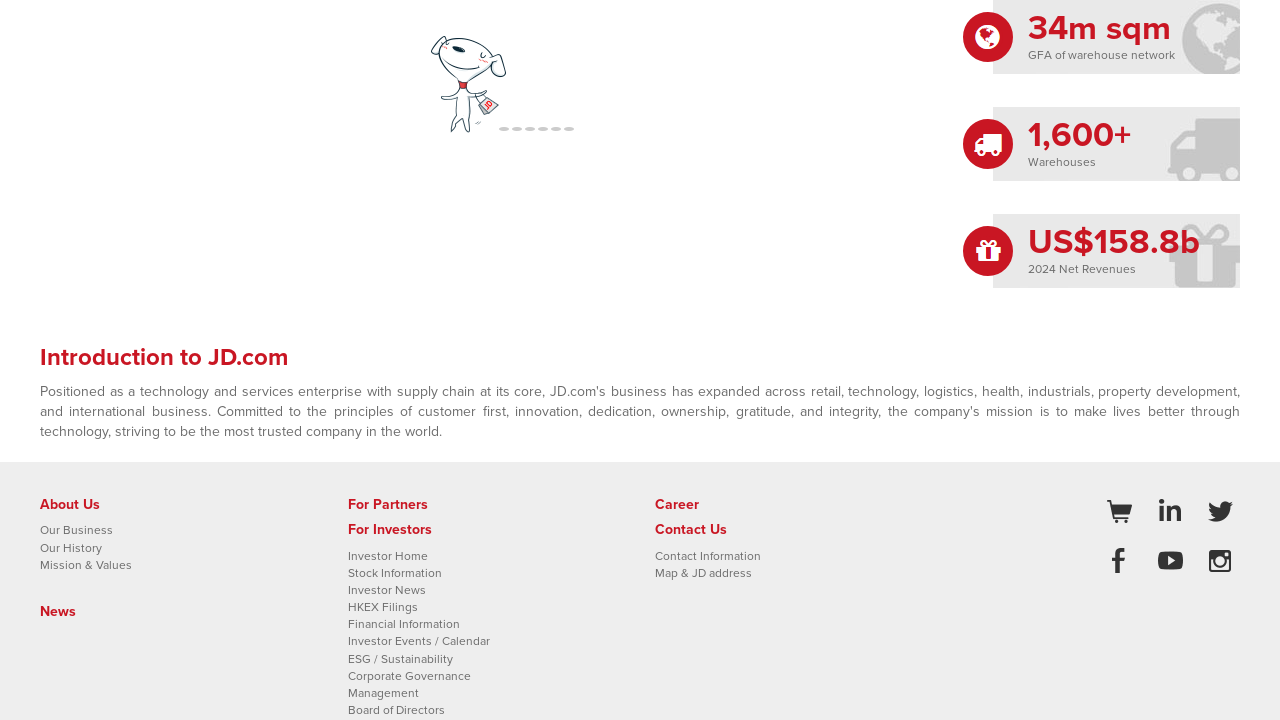

Scrolled to 40% of page height to trigger lazy-loaded content
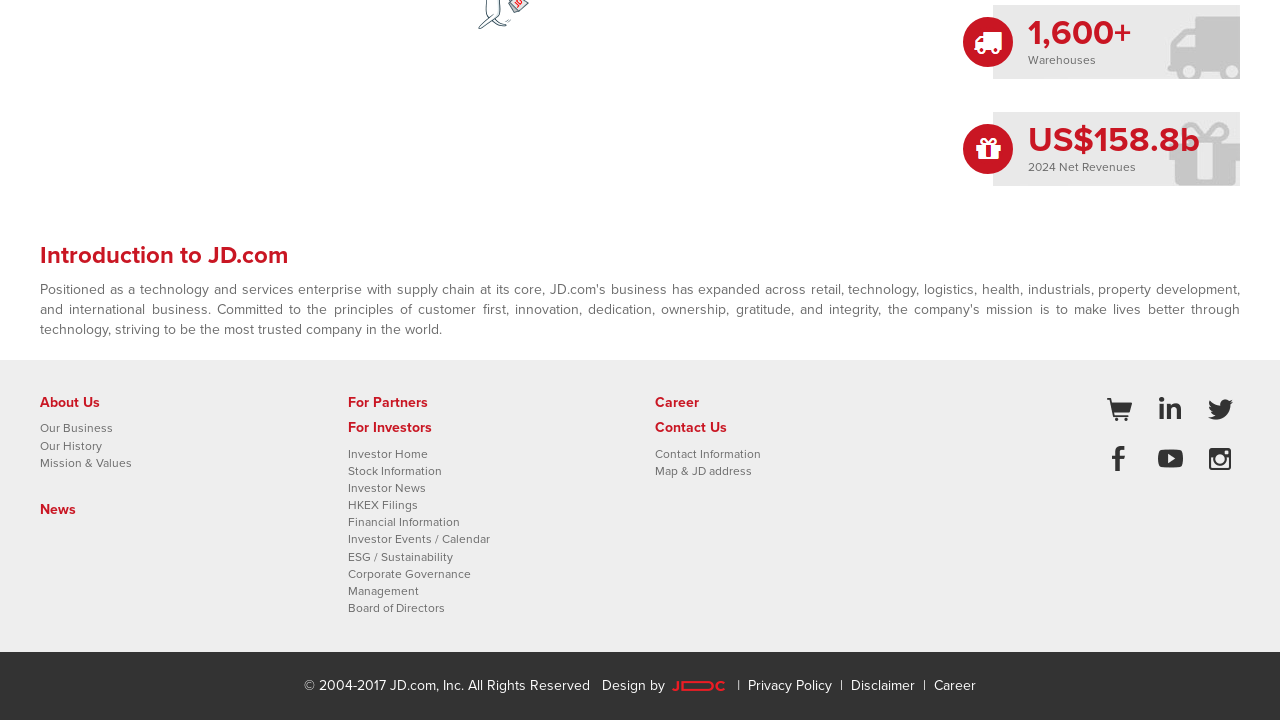

Waited 1000ms for lazy-loaded content to load after scroll step 4
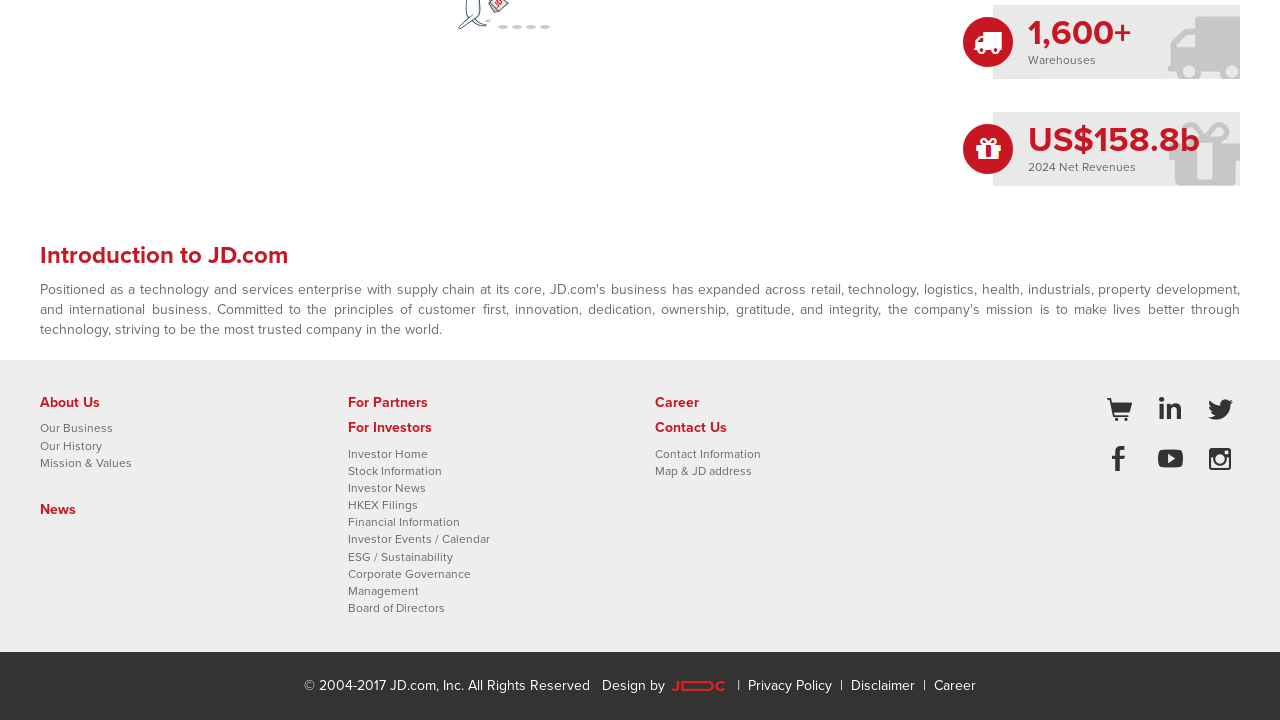

Scrolled to 50% of page height to trigger lazy-loaded content
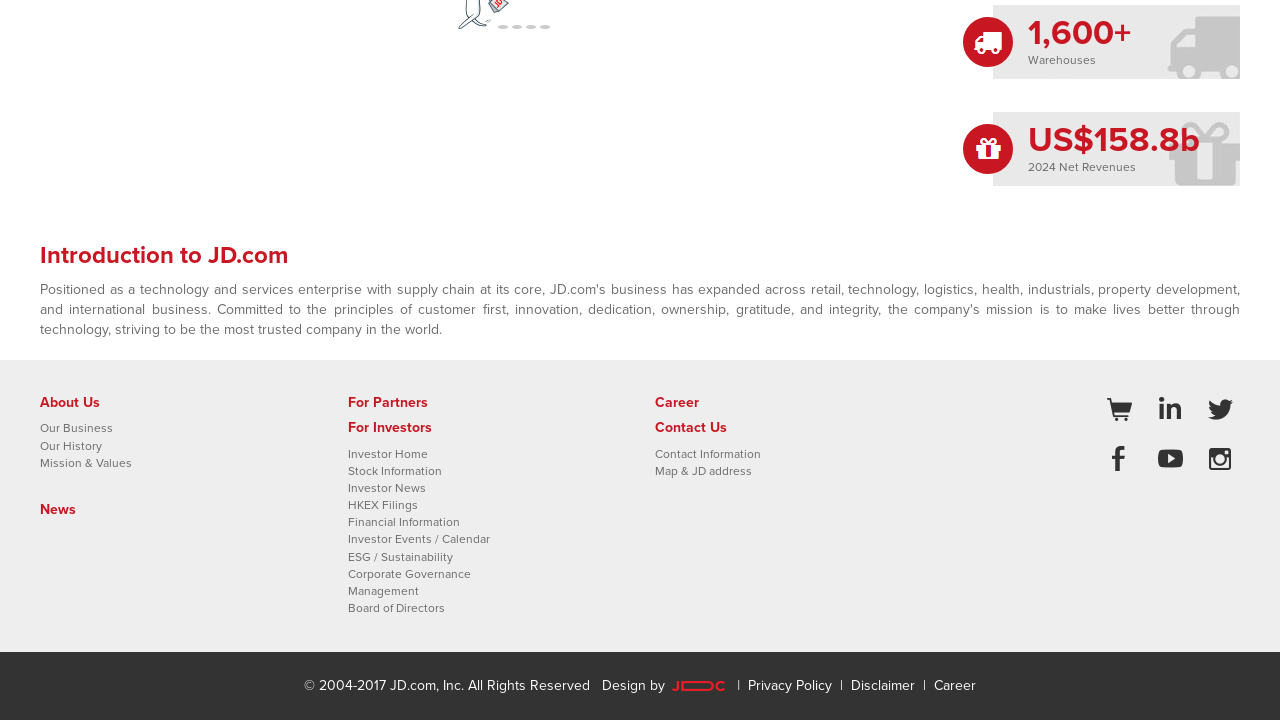

Waited 1000ms for lazy-loaded content to load after scroll step 5
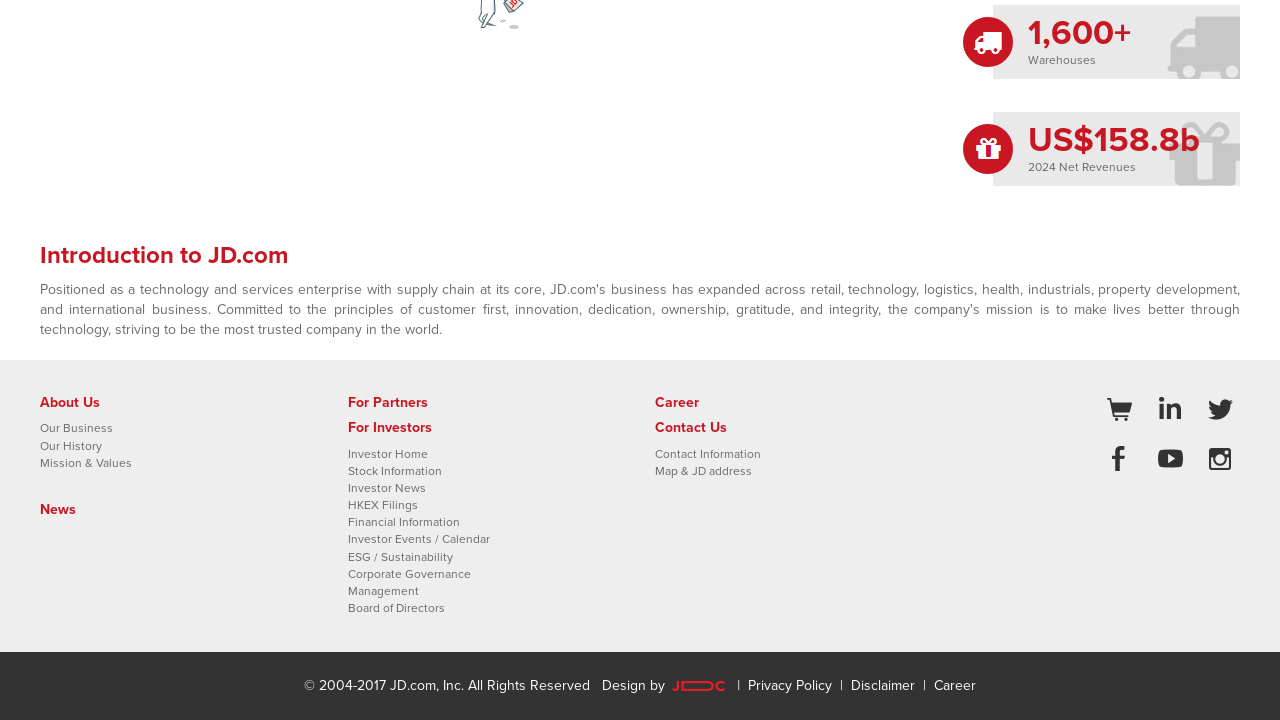

Scrolled to 60% of page height to trigger lazy-loaded content
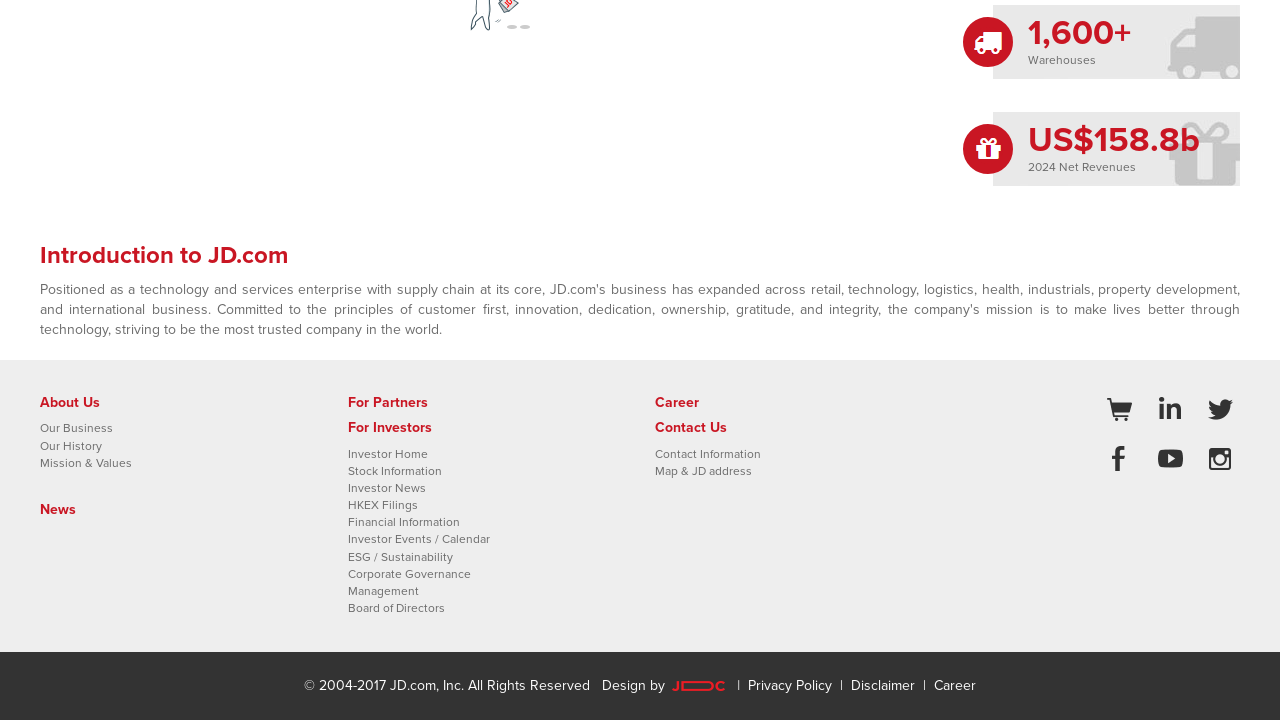

Waited 1000ms for lazy-loaded content to load after scroll step 6
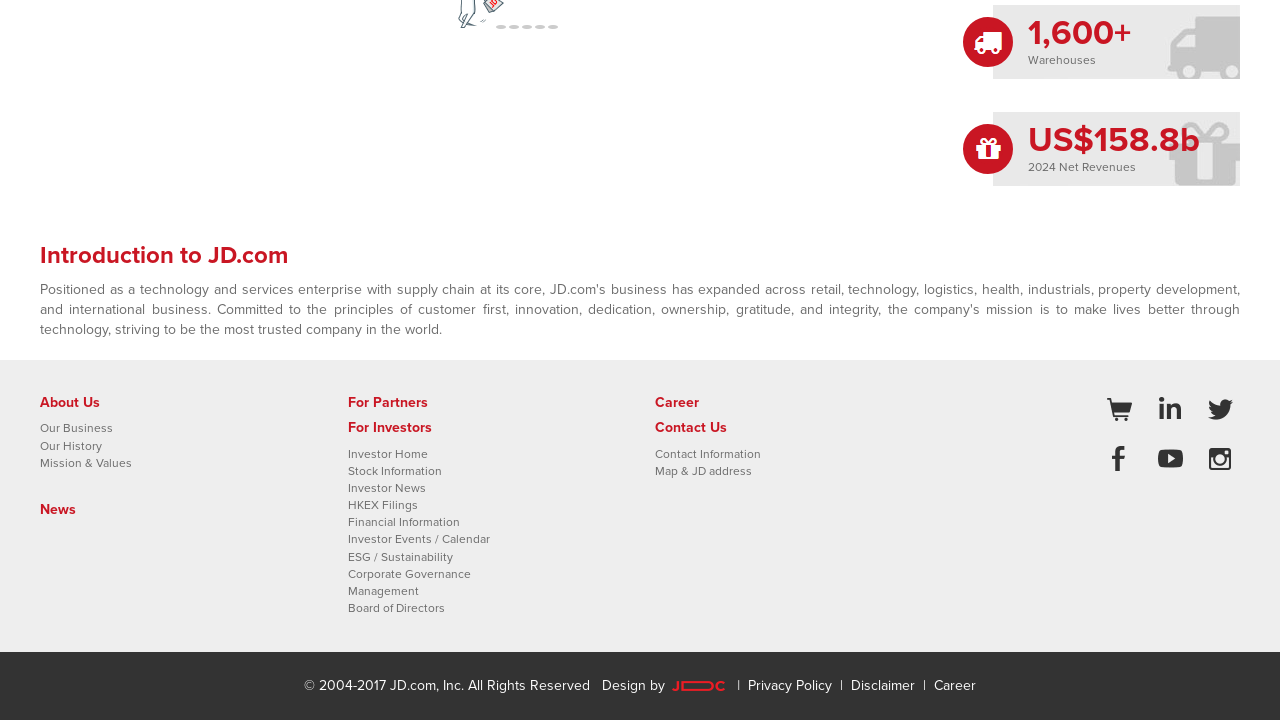

Scrolled to 70% of page height to trigger lazy-loaded content
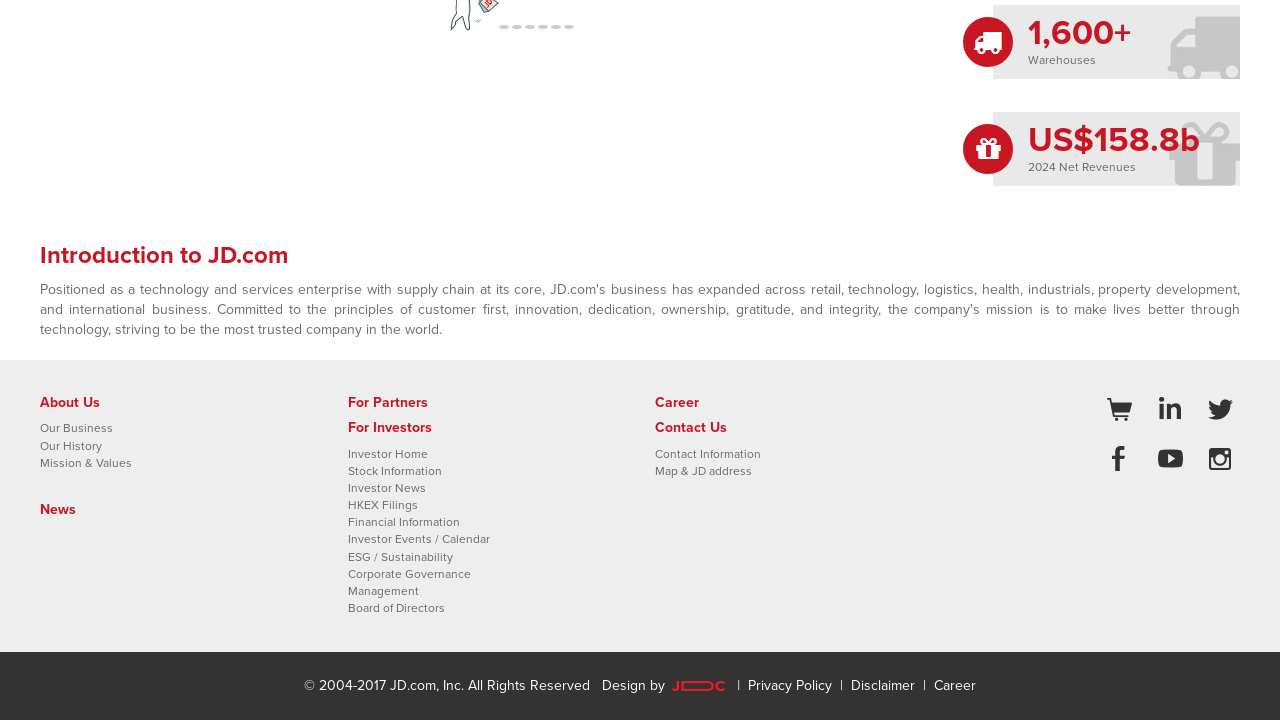

Waited 1000ms for lazy-loaded content to load after scroll step 7
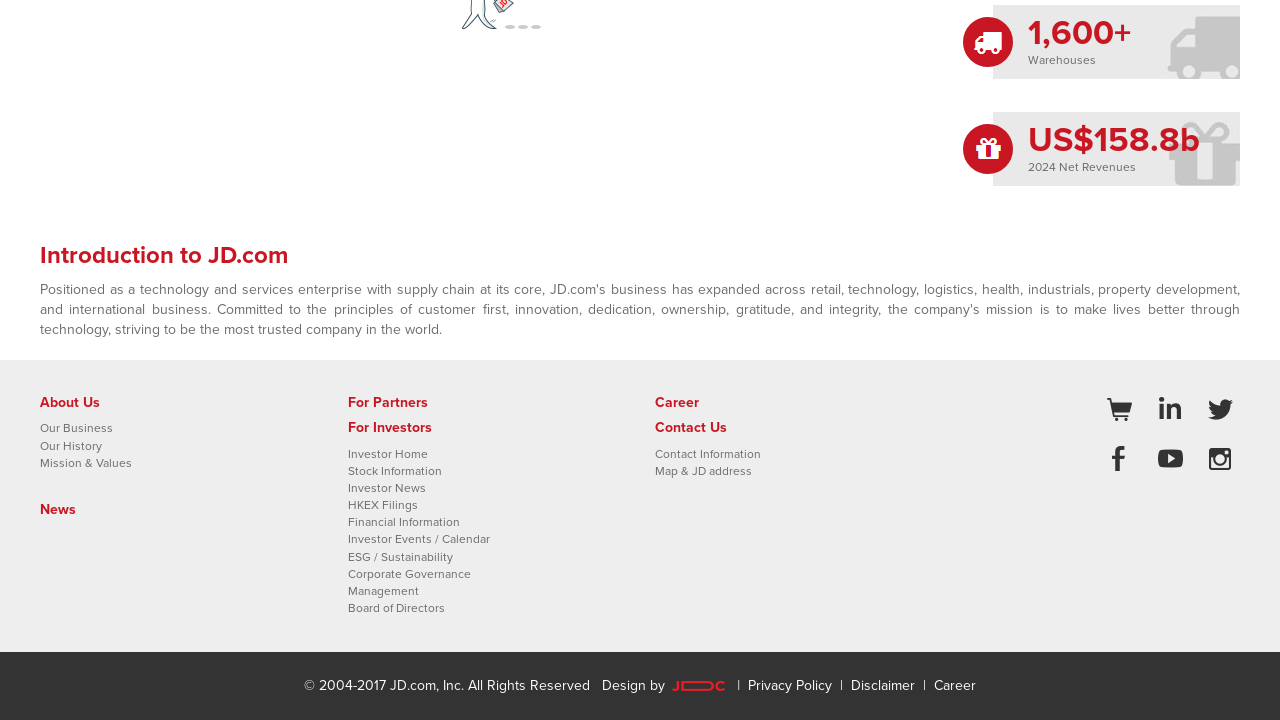

Scrolled to 80% of page height to trigger lazy-loaded content
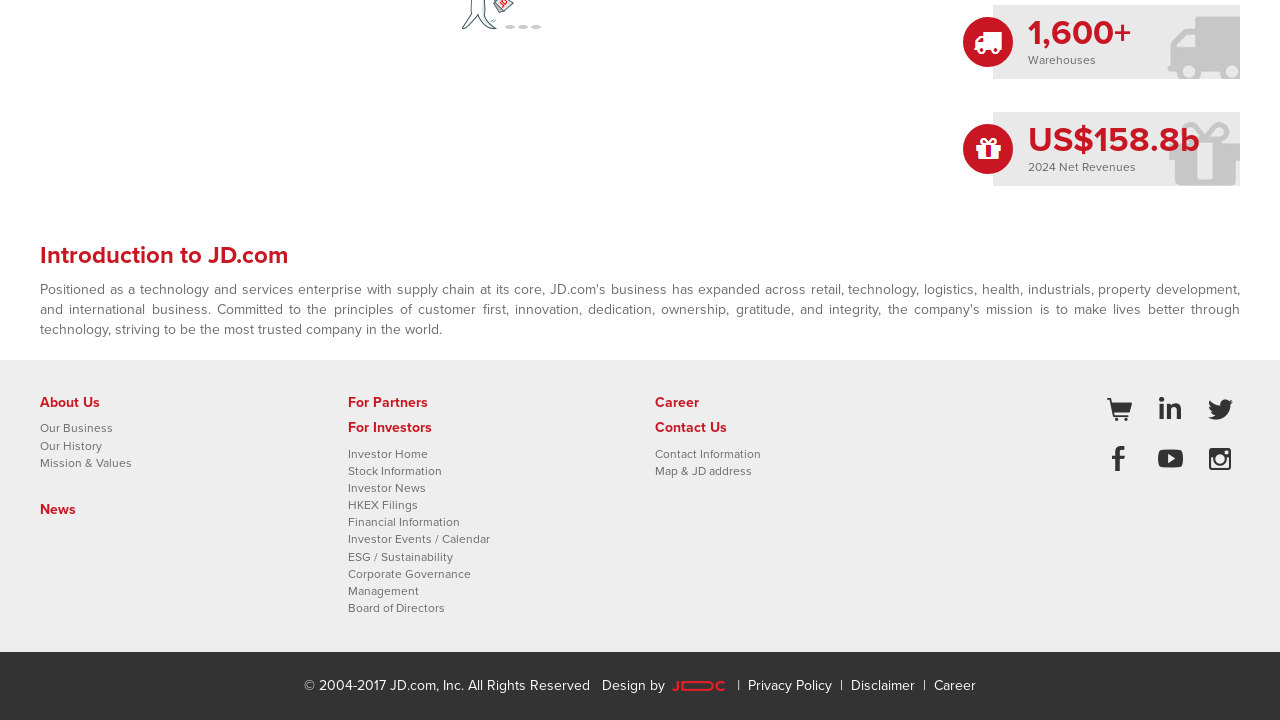

Waited 1000ms for lazy-loaded content to load after scroll step 8
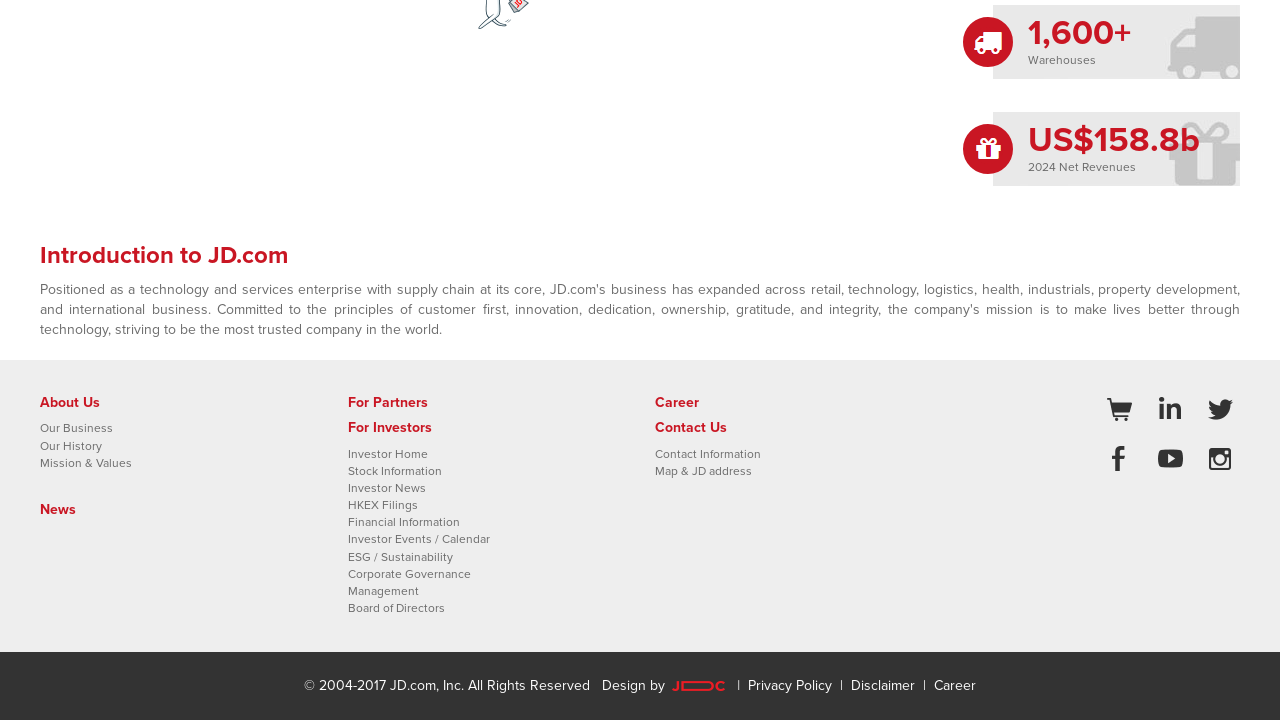

Scrolled to 90% of page height to trigger lazy-loaded content
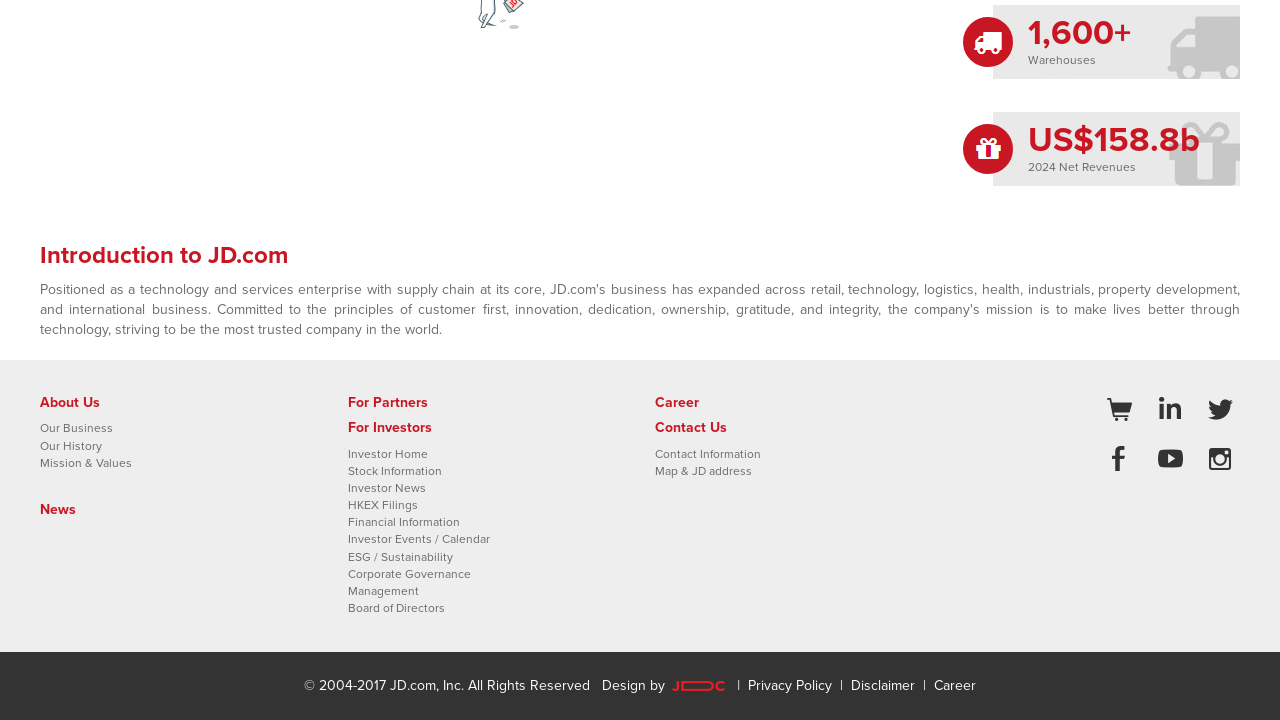

Waited 1000ms for lazy-loaded content to load after scroll step 9
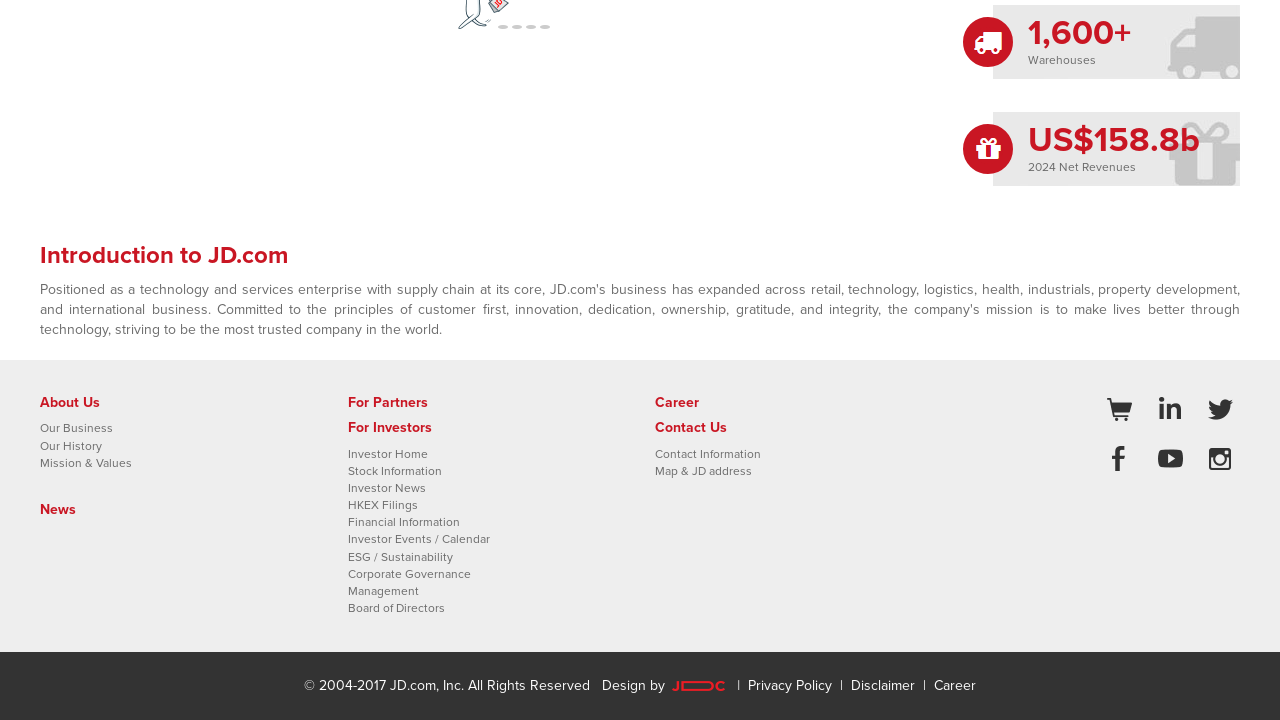

Scrolled to 100% of page height to trigger lazy-loaded content
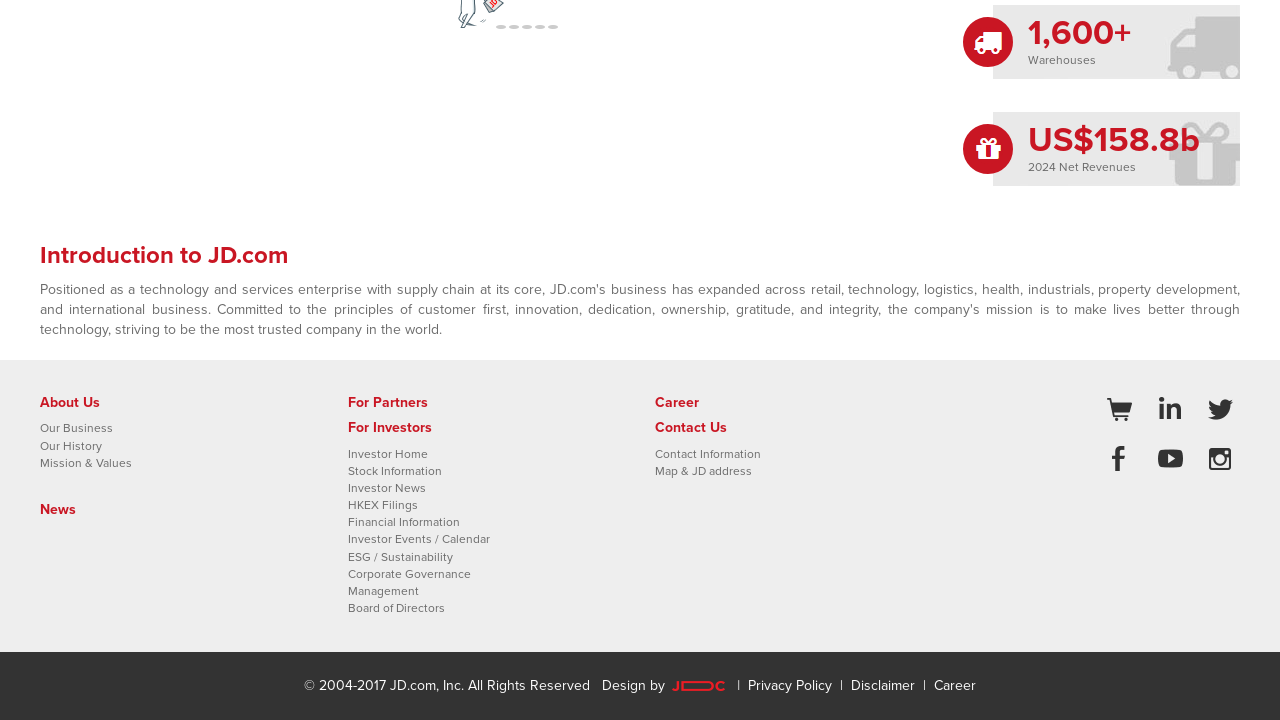

Waited 1000ms for lazy-loaded content to load after scroll step 10
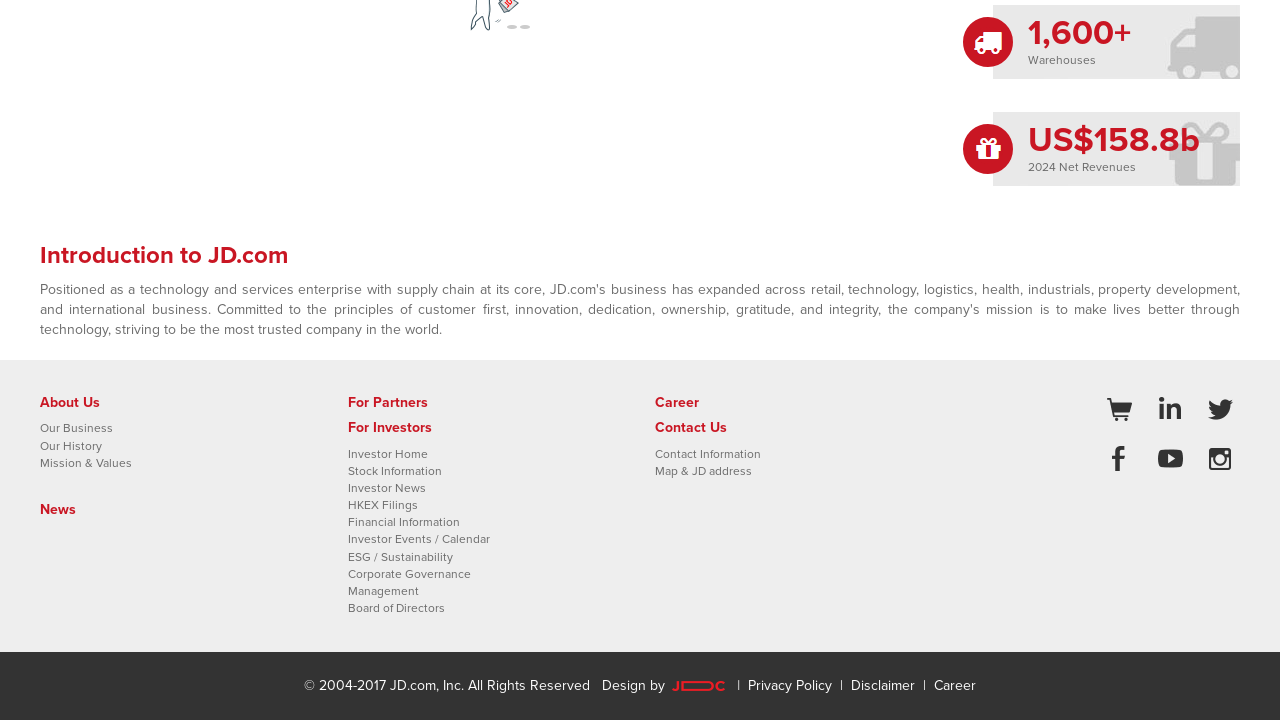

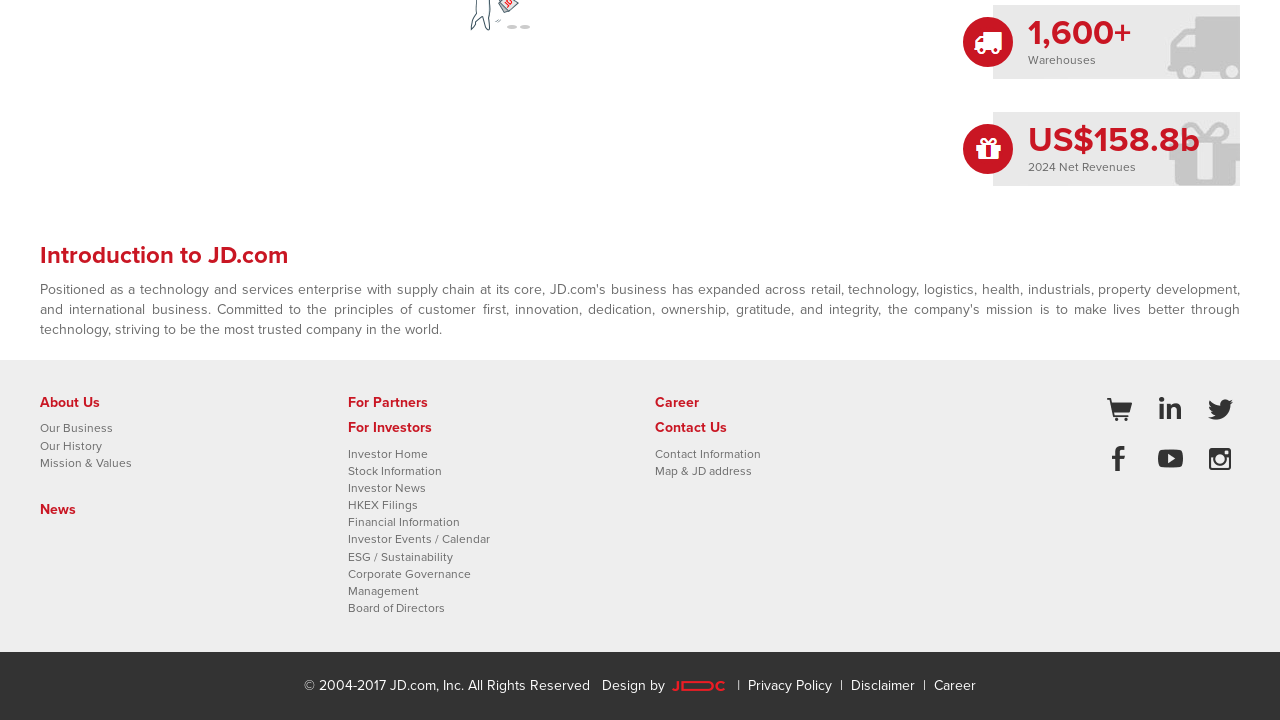